Verifies drag and drop functionality by dragging an element to a target location

Starting URL: https://bonigarcia.dev/selenium-webdriver-java/

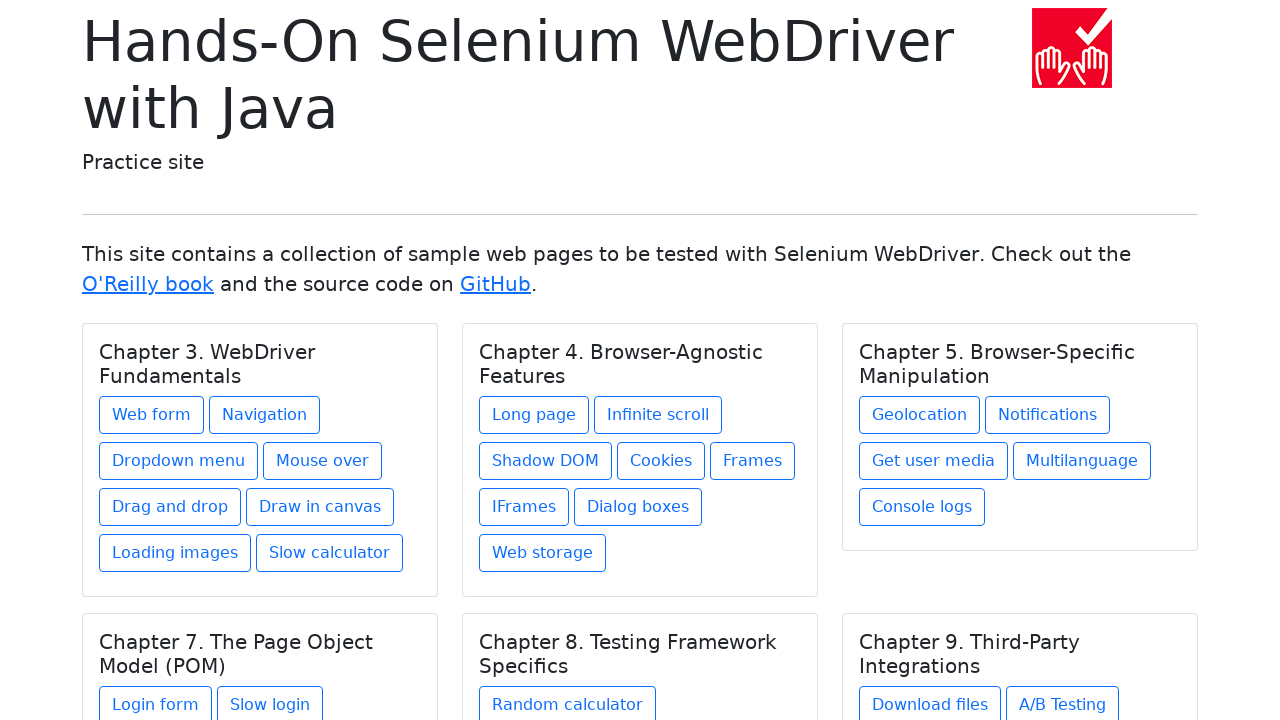

Clicked on drag-and-drop link at (170, 507) on a[href *= 'drag-and-drop']
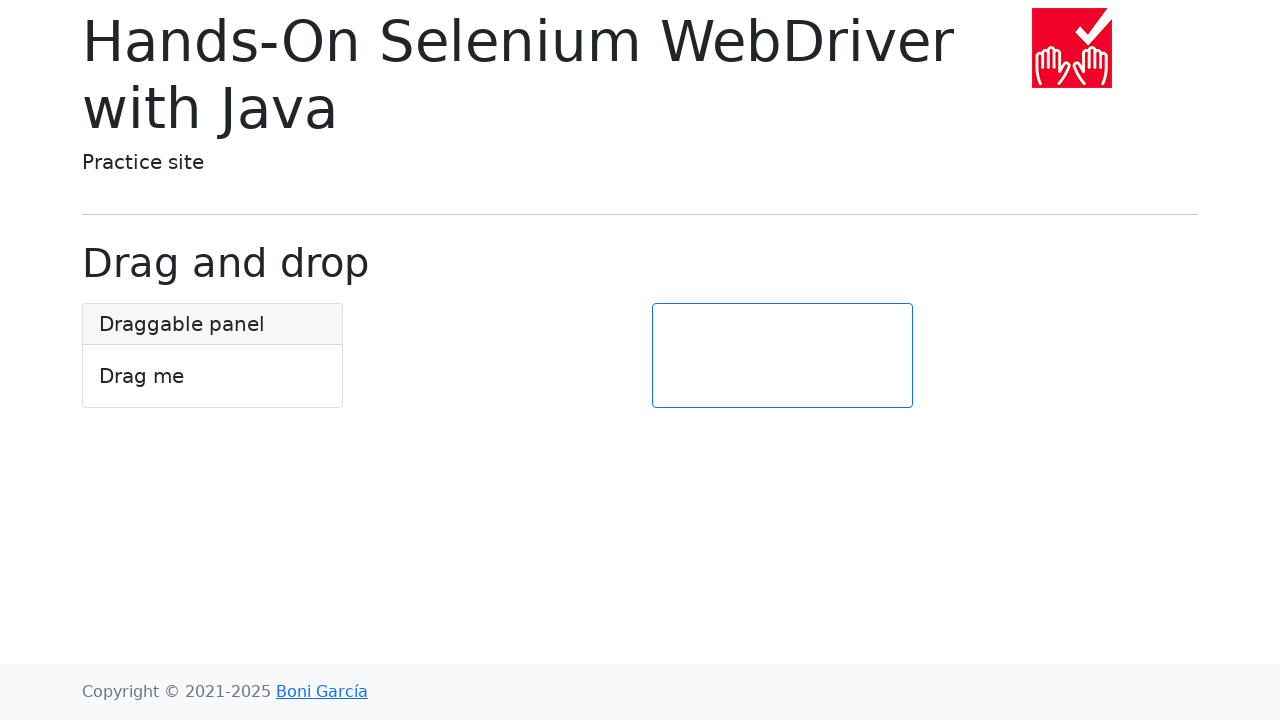

Draggable element loaded
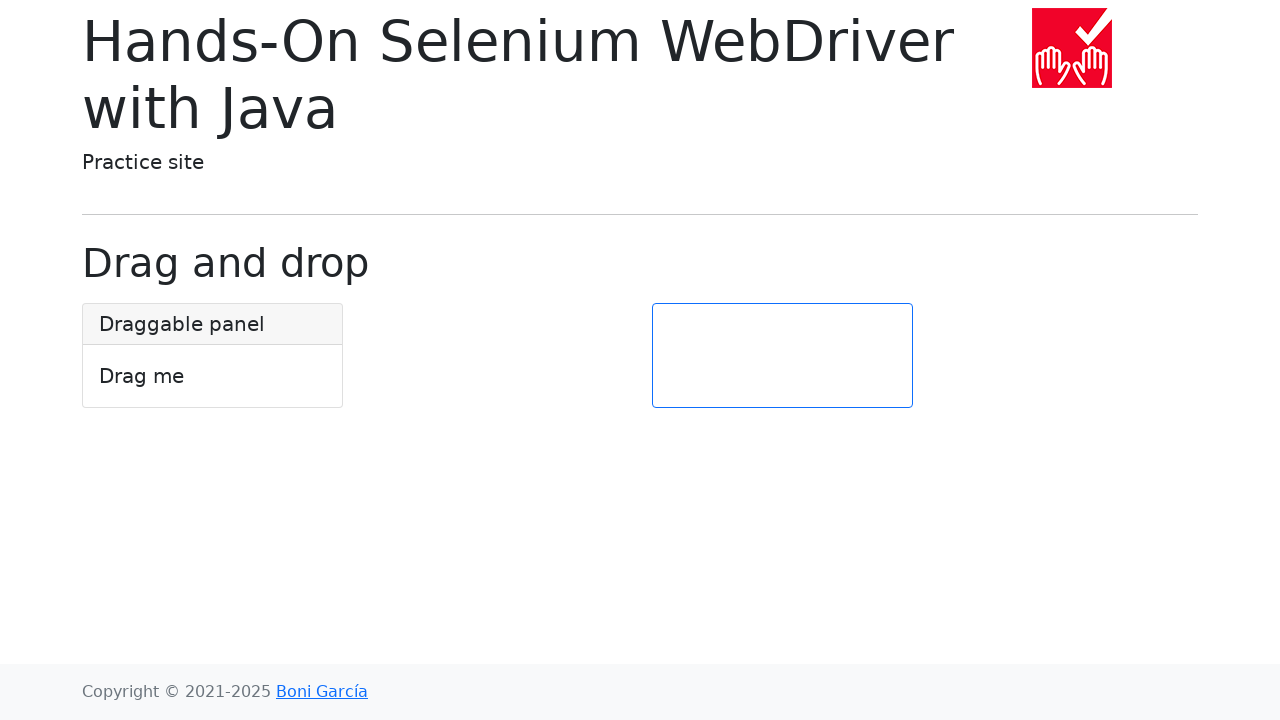

Target element loaded
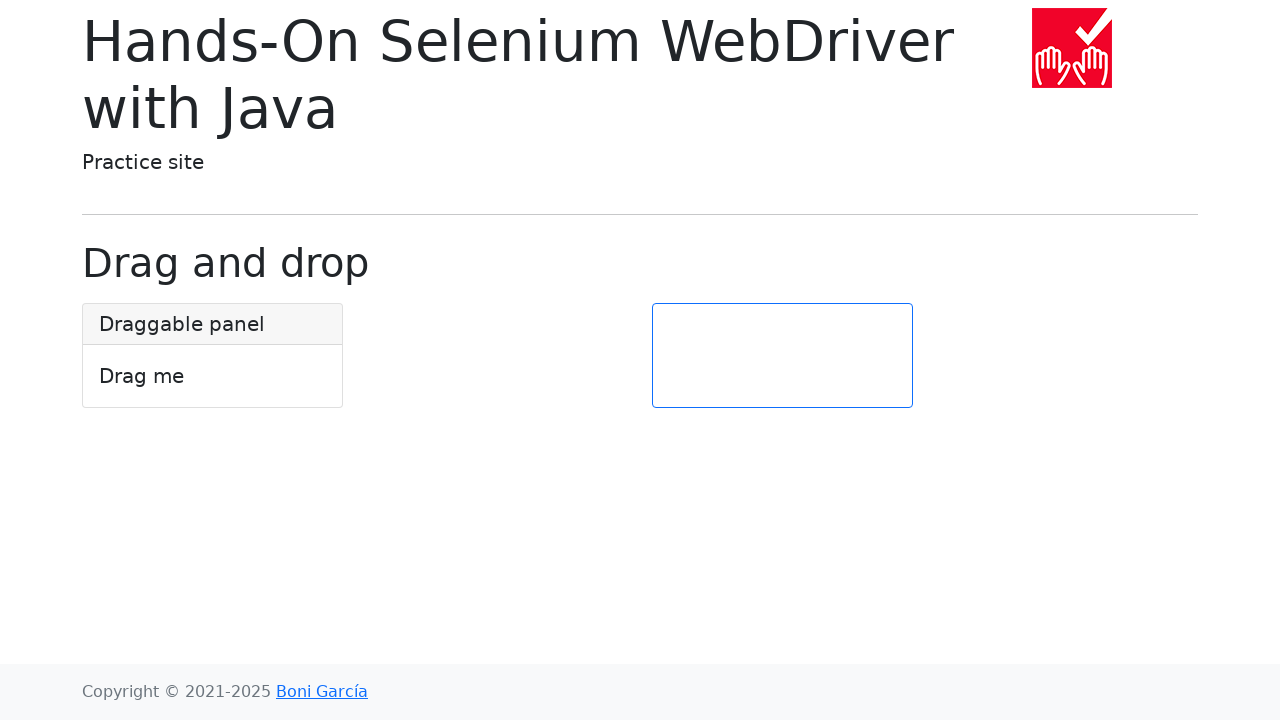

Dragged element to target location at (782, 356)
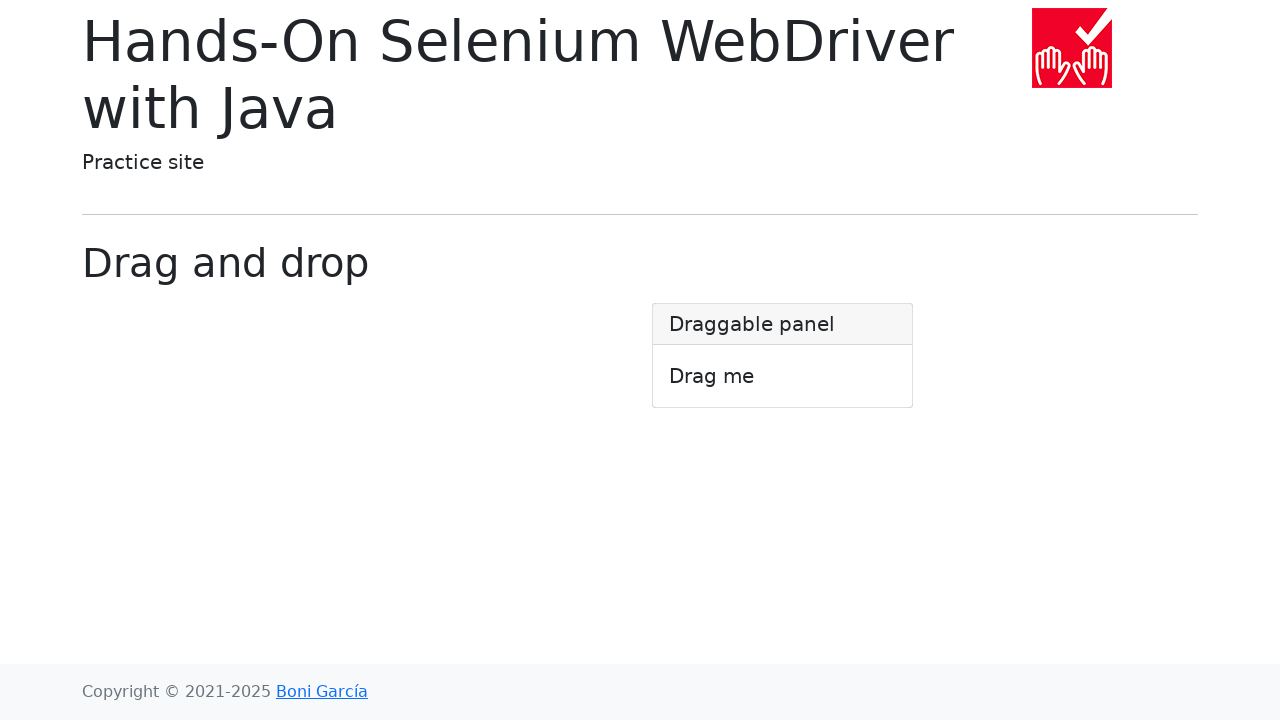

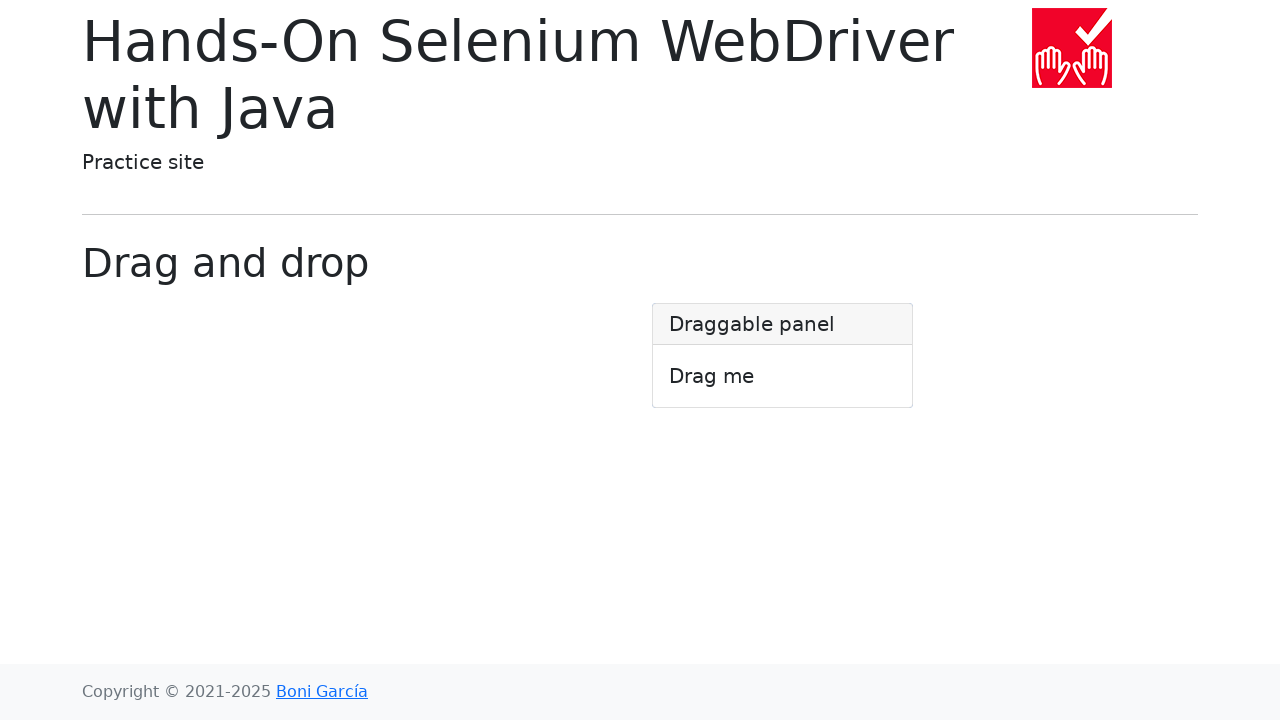